Fills out all fields in the student registration form including name, email, gender, phone number, date of birth, subjects, and address, then submits and verifies the result

Starting URL: https://demoqa.com/automation-practice-form

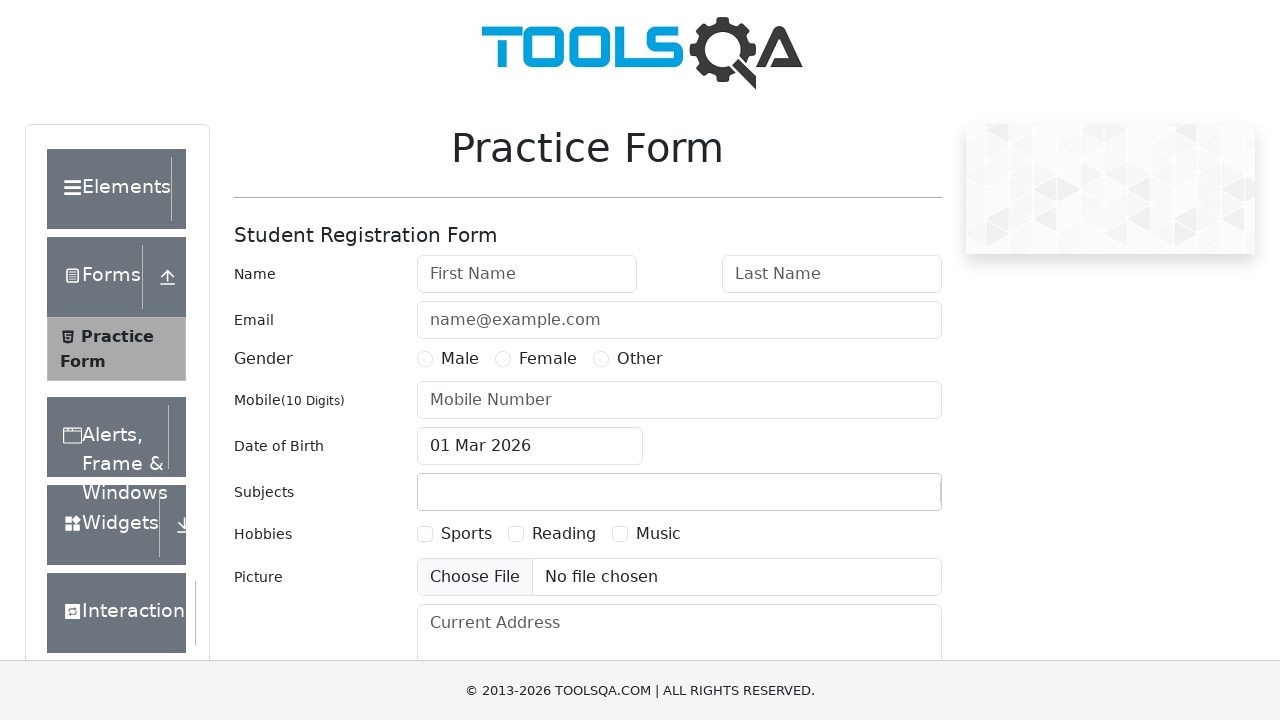

Filled first name field with 'Oleg' on input#firstName
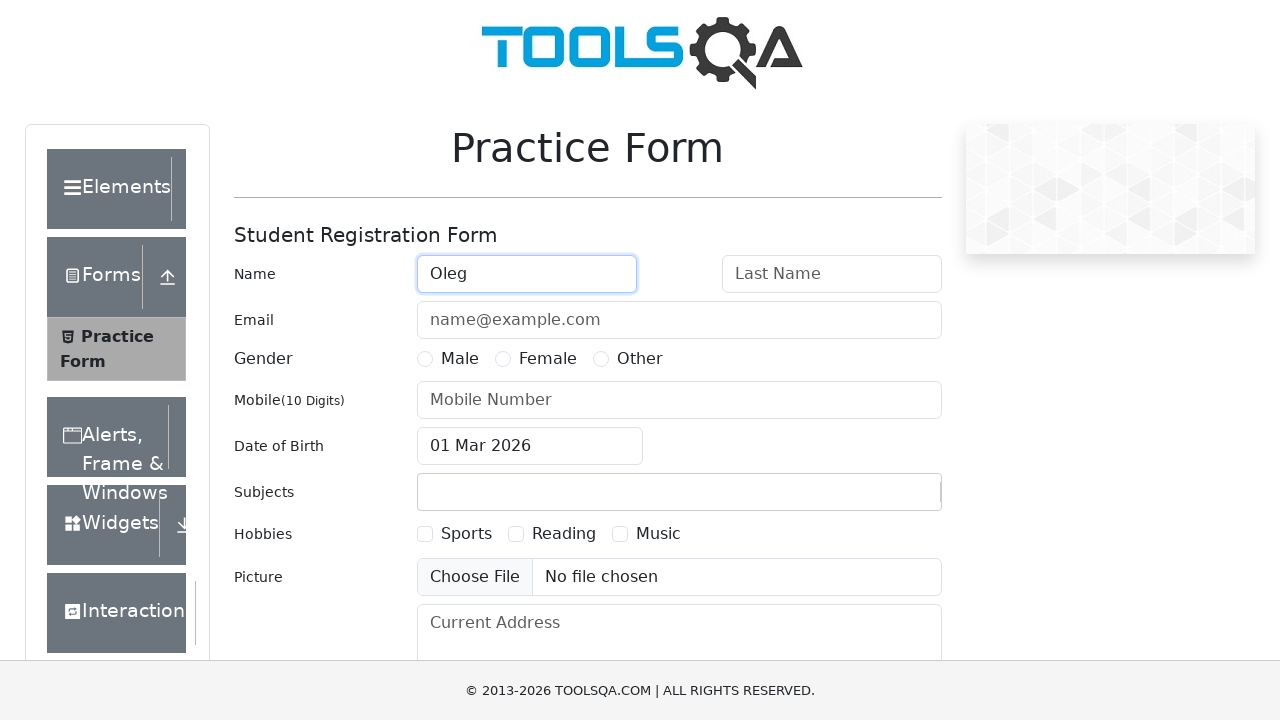

Filled last name field with 'Komarov' on input#lastName
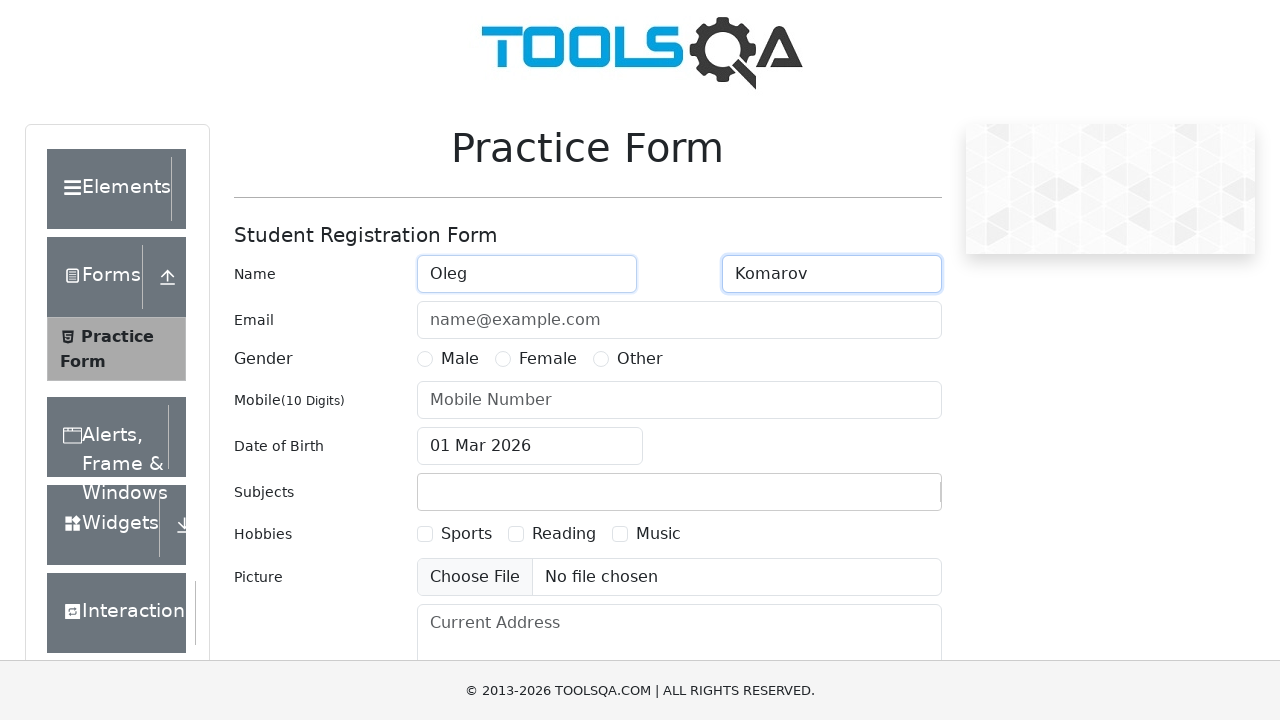

Filled email field with 'testmail@yandex.ru' on input#userEmail
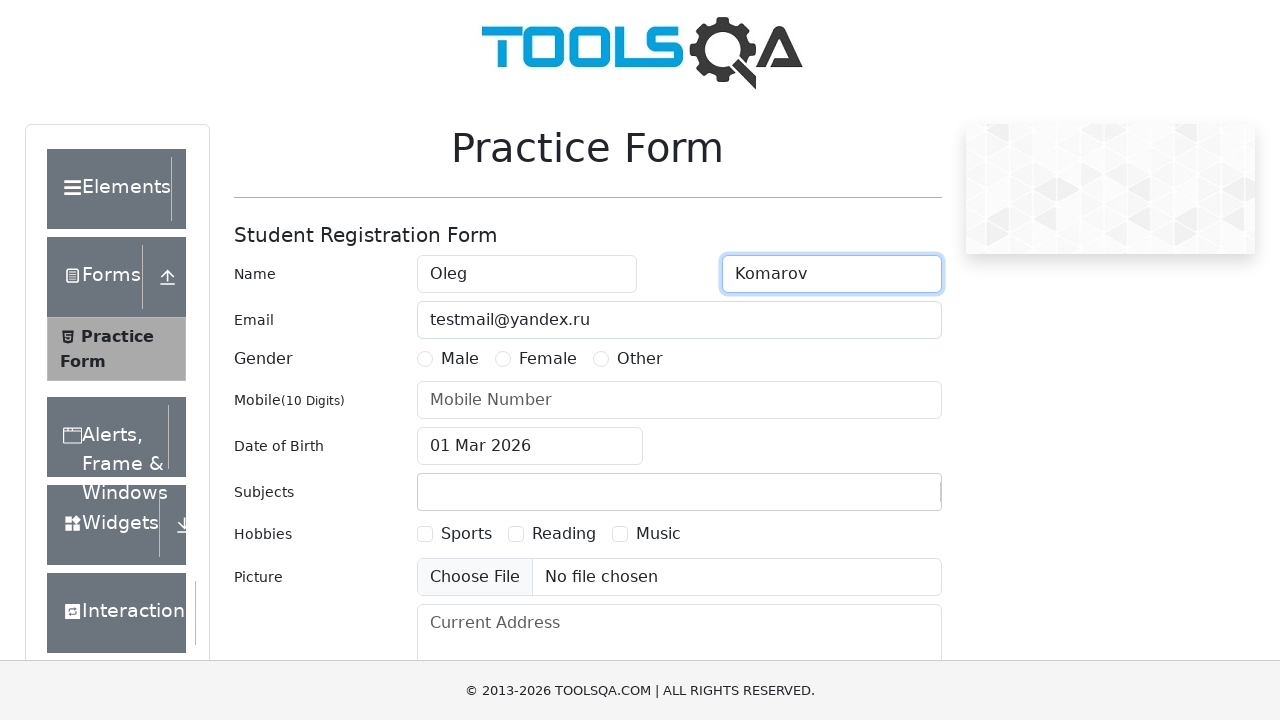

Selected Male gender radio button at (460, 359) on label[for='gender-radio-1']
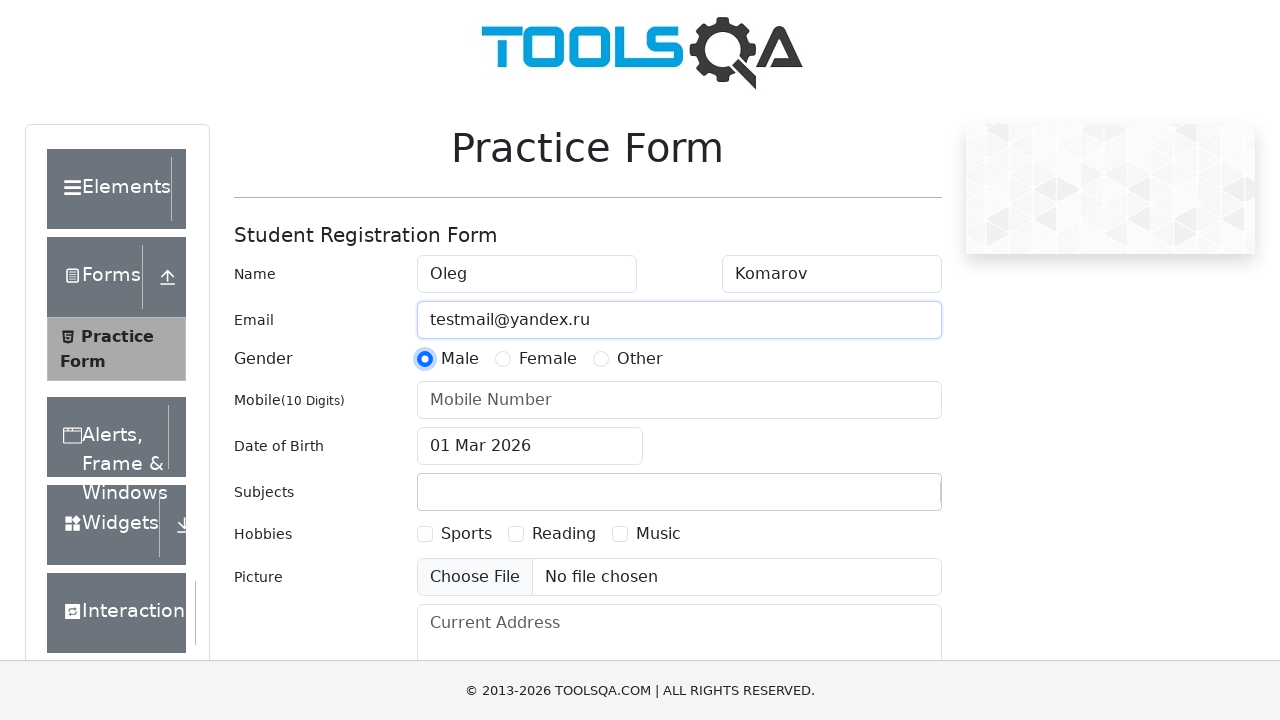

Filled phone number field with '89991114488' on input#userNumber
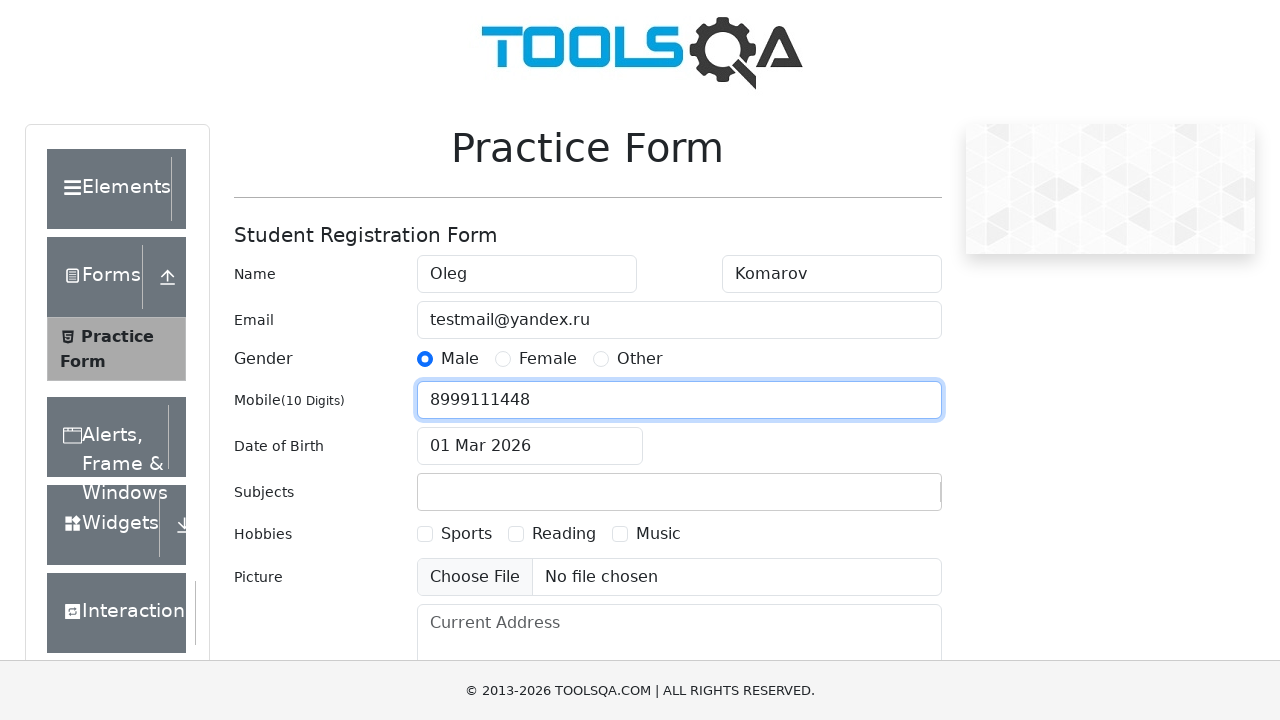

Clicked date of birth input field at (530, 446) on input#dateOfBirthInput
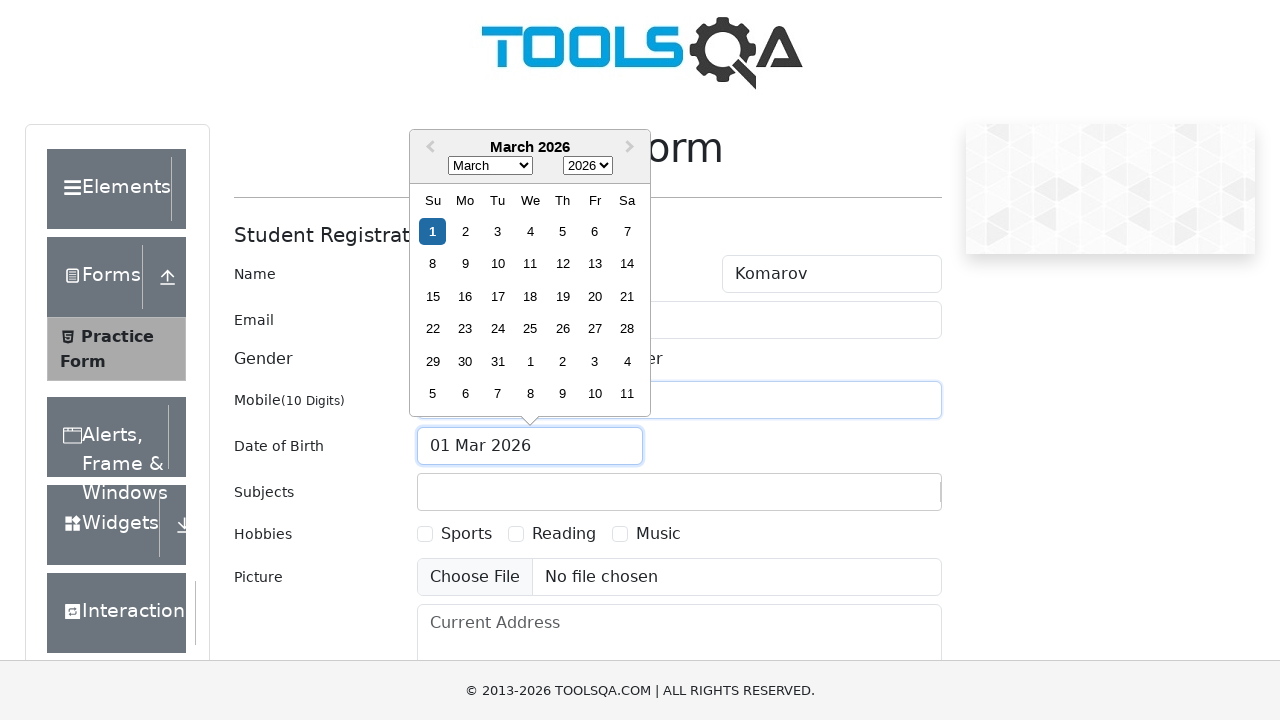

Filled date of birth with '11 Aug 2023' on input#dateOfBirthInput
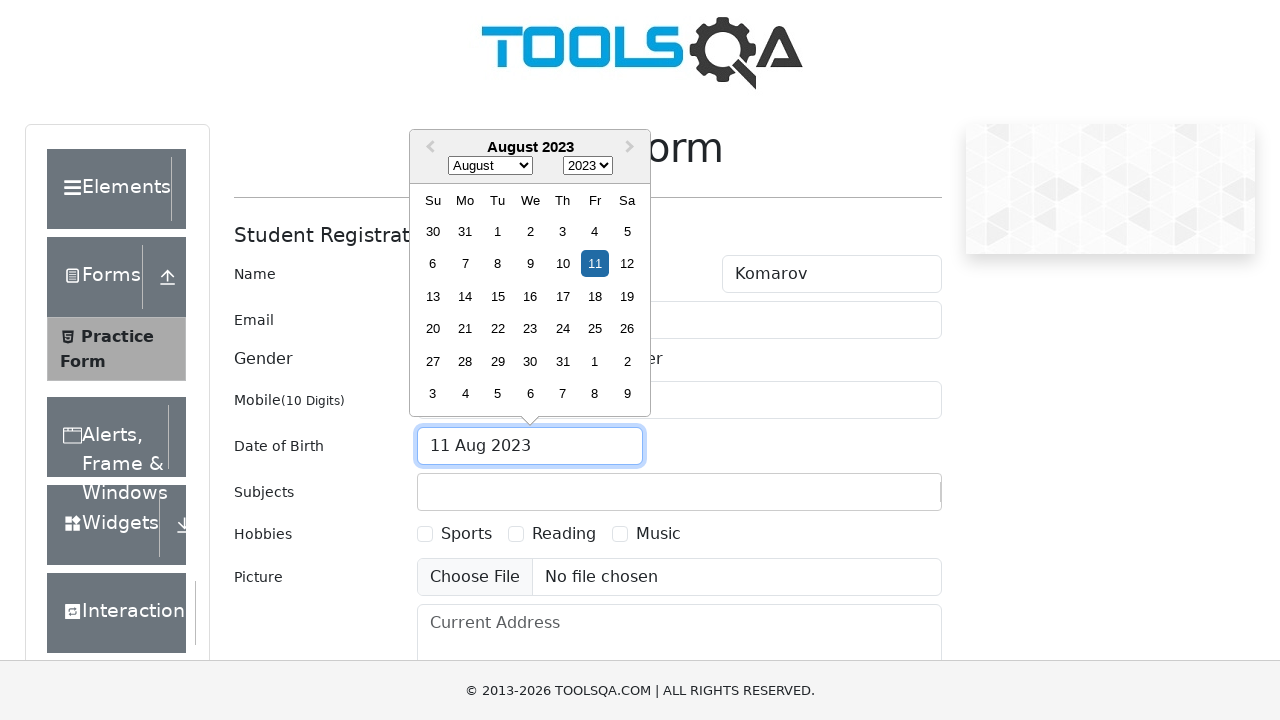

Pressed Enter to confirm date of birth on input#dateOfBirthInput
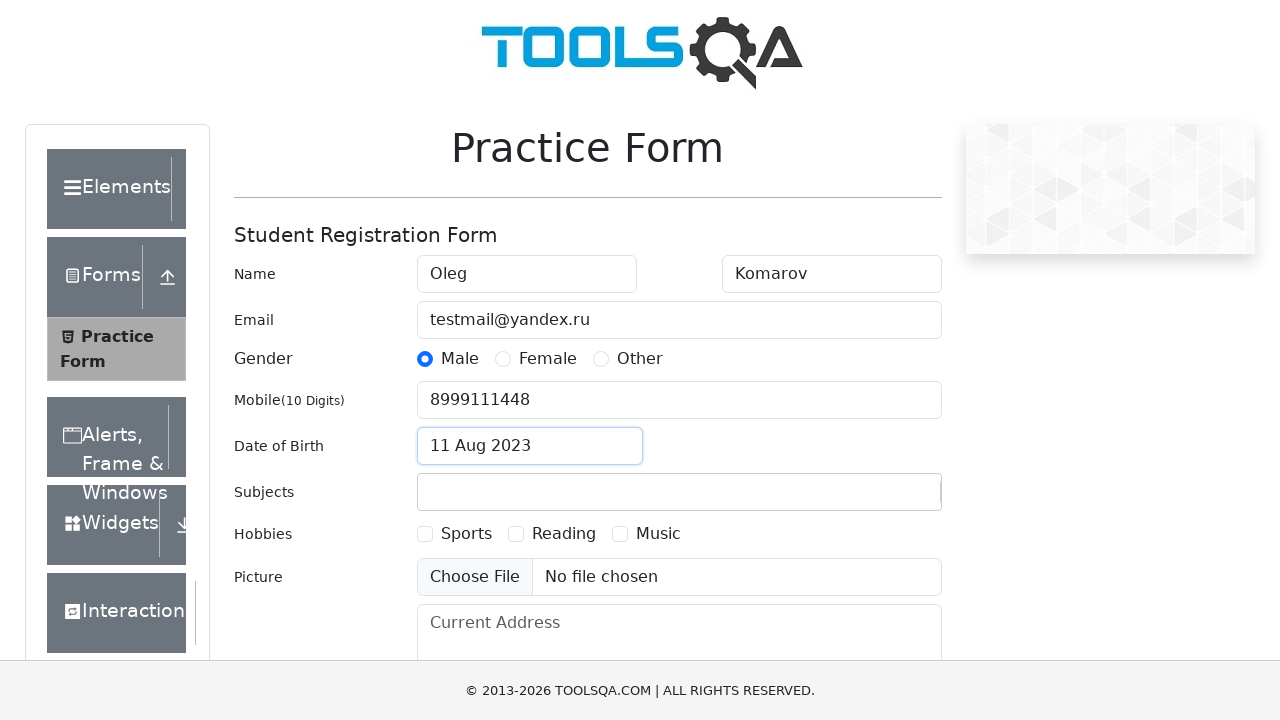

Filled subjects field with 'c' on #subjectsInput
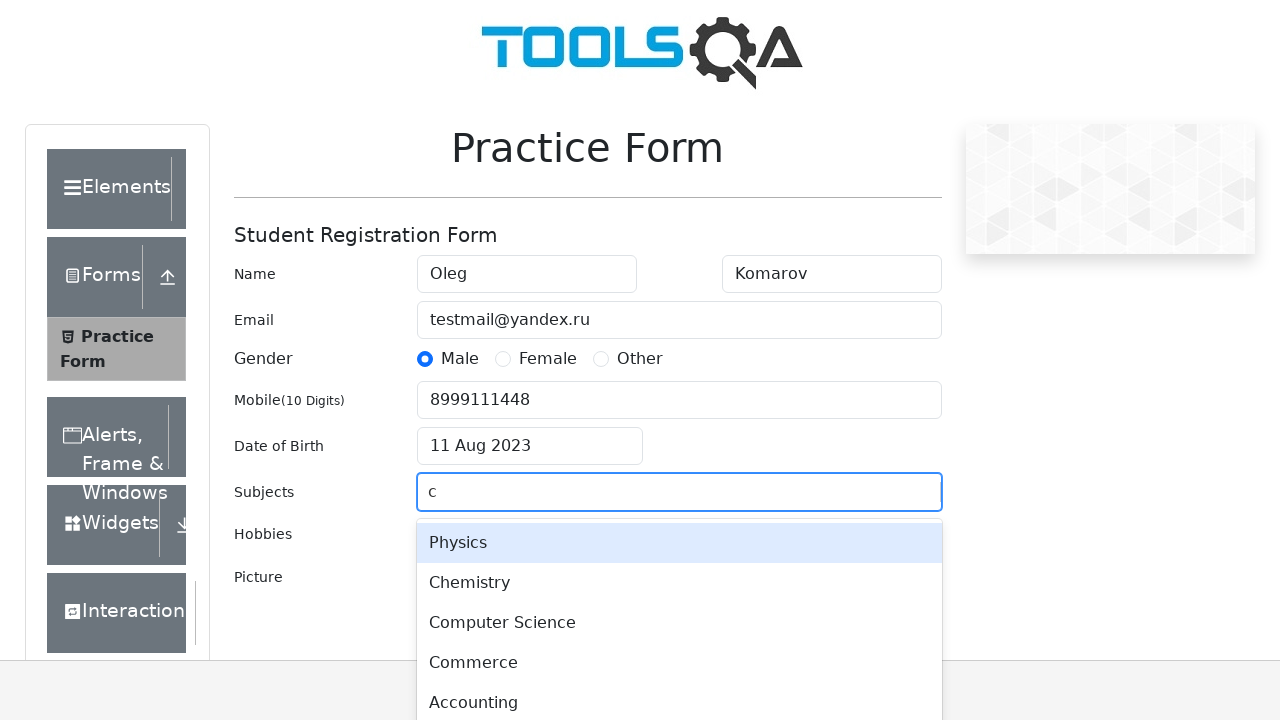

Pressed Enter to select subject on #subjectsInput
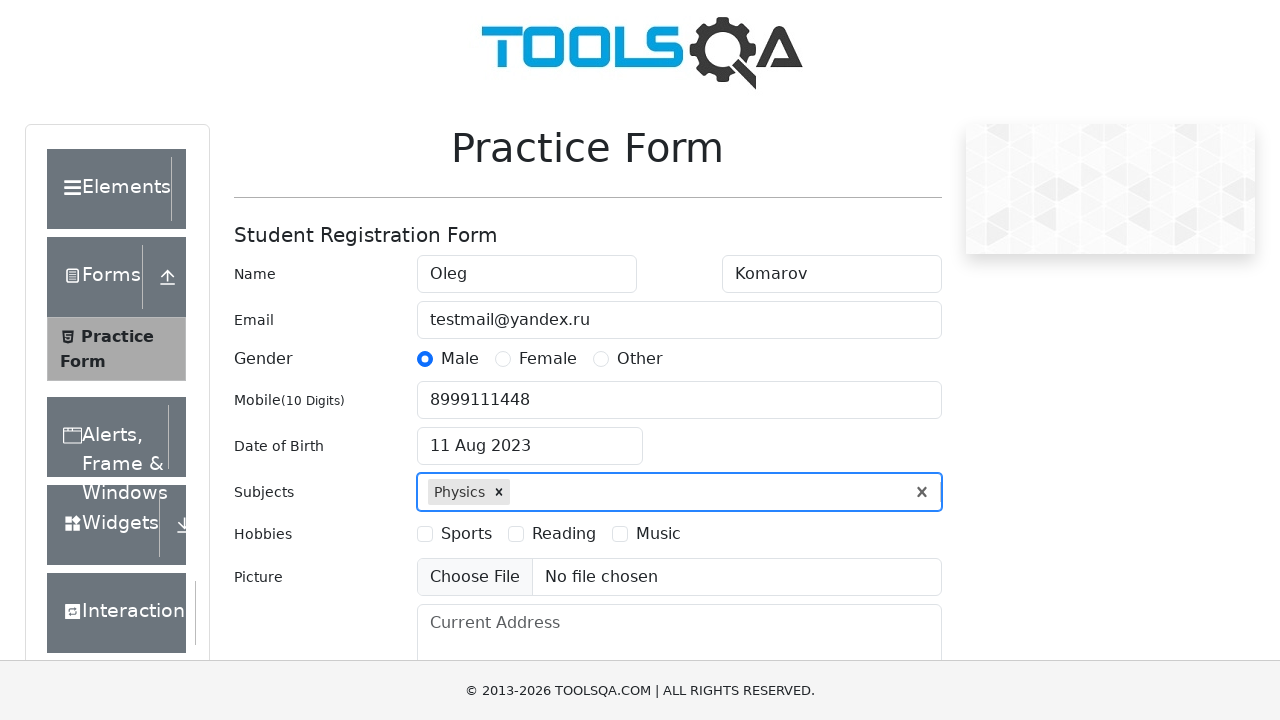

Filled current address field with '3 метра над уровнем неба' on textarea#currentAddress
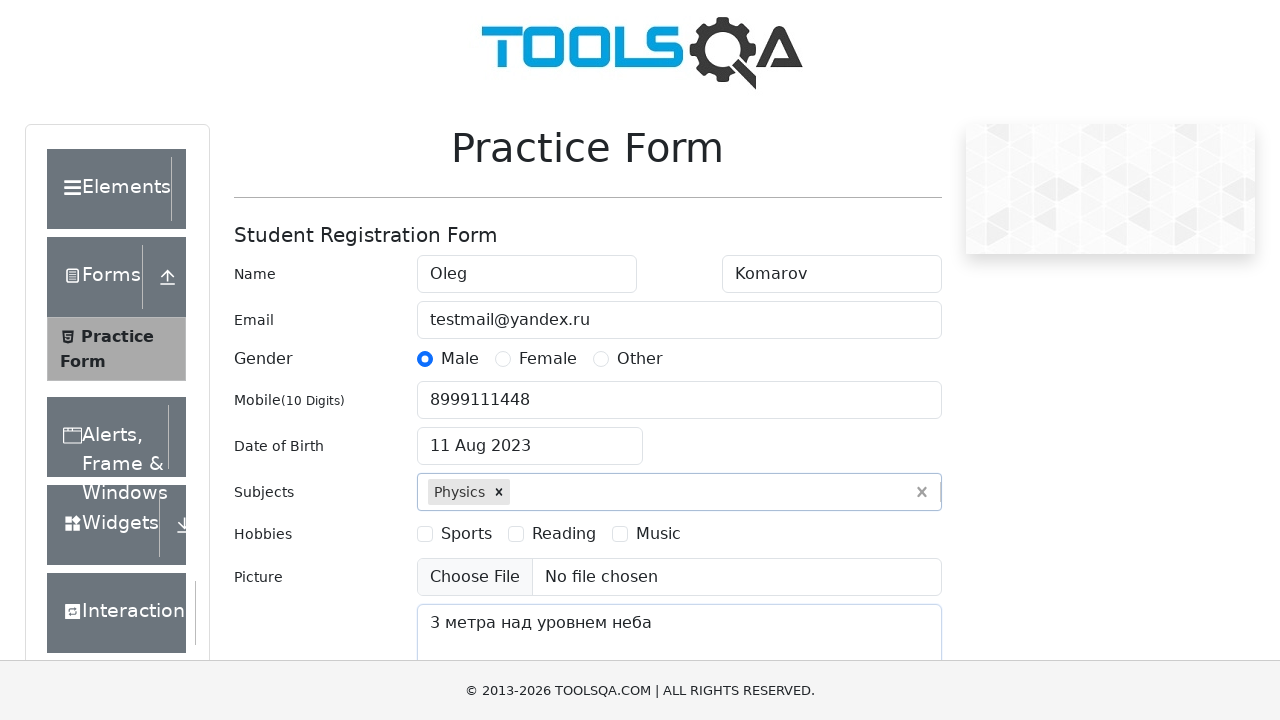

Clicked submit button to submit the form at (885, 499) on #submit
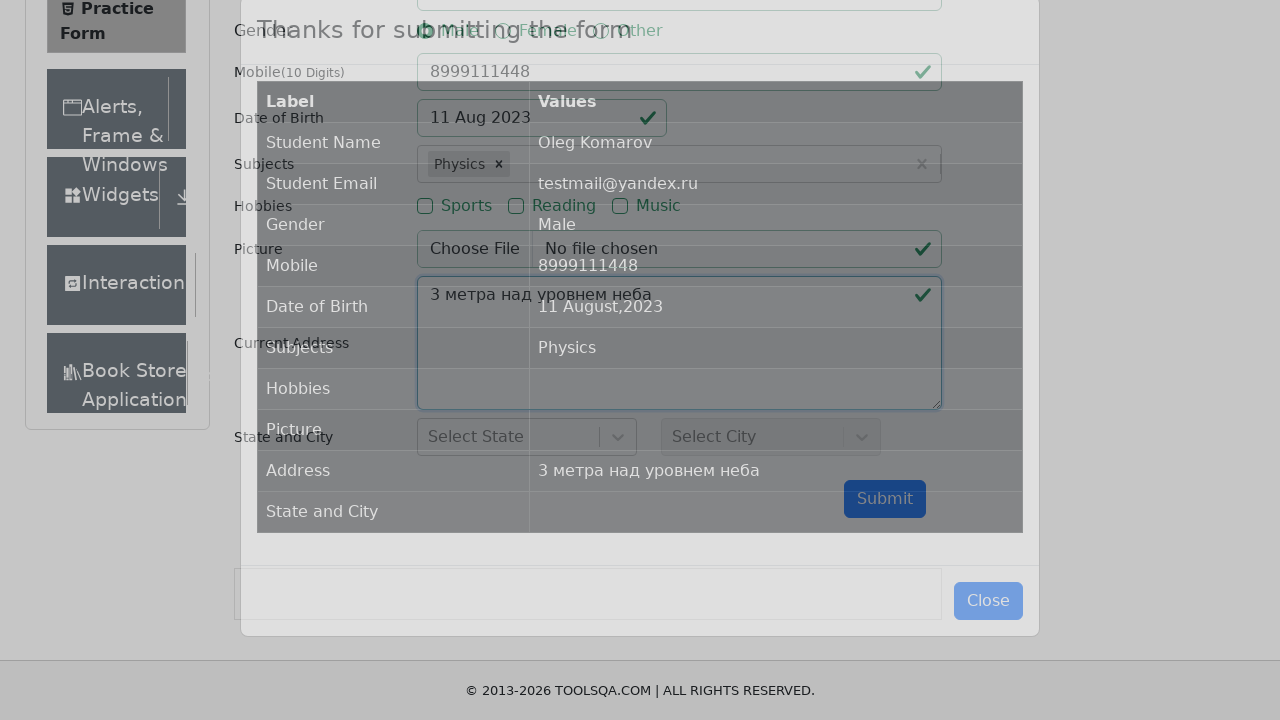

Student name result field loaded
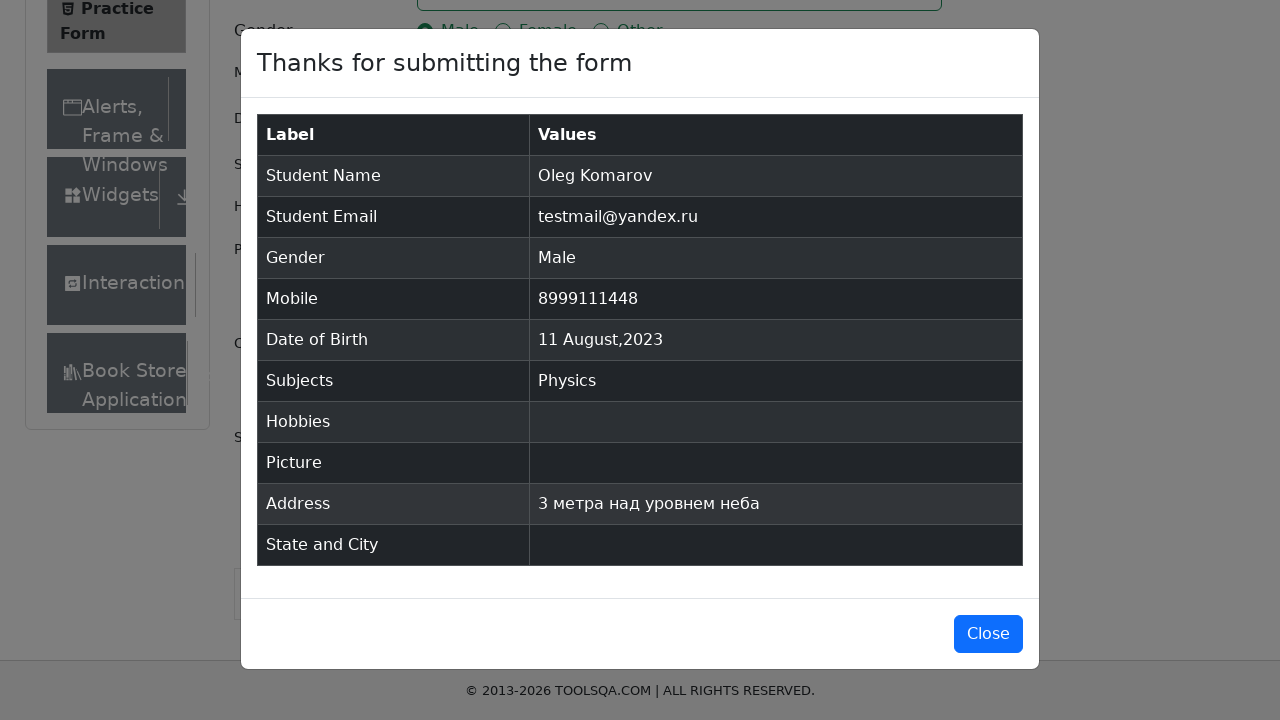

Located student name element in results
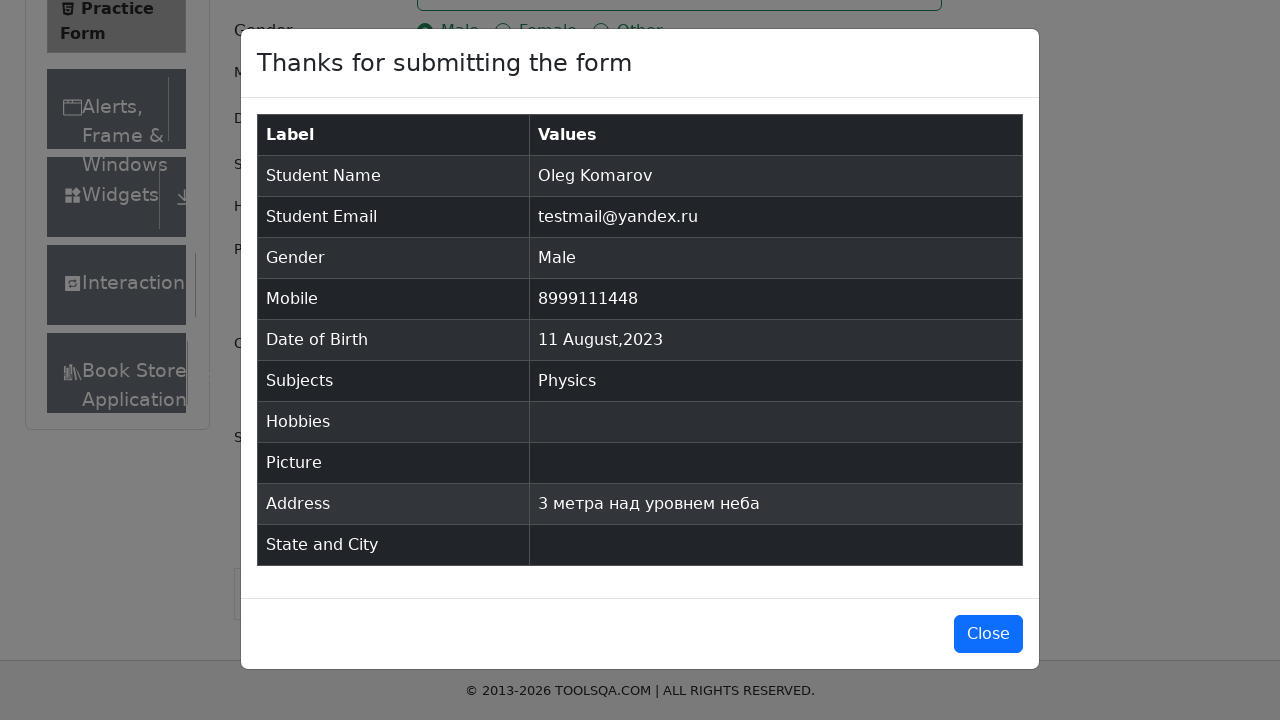

Verified that student name 'Oleg Komarov' is displayed correctly
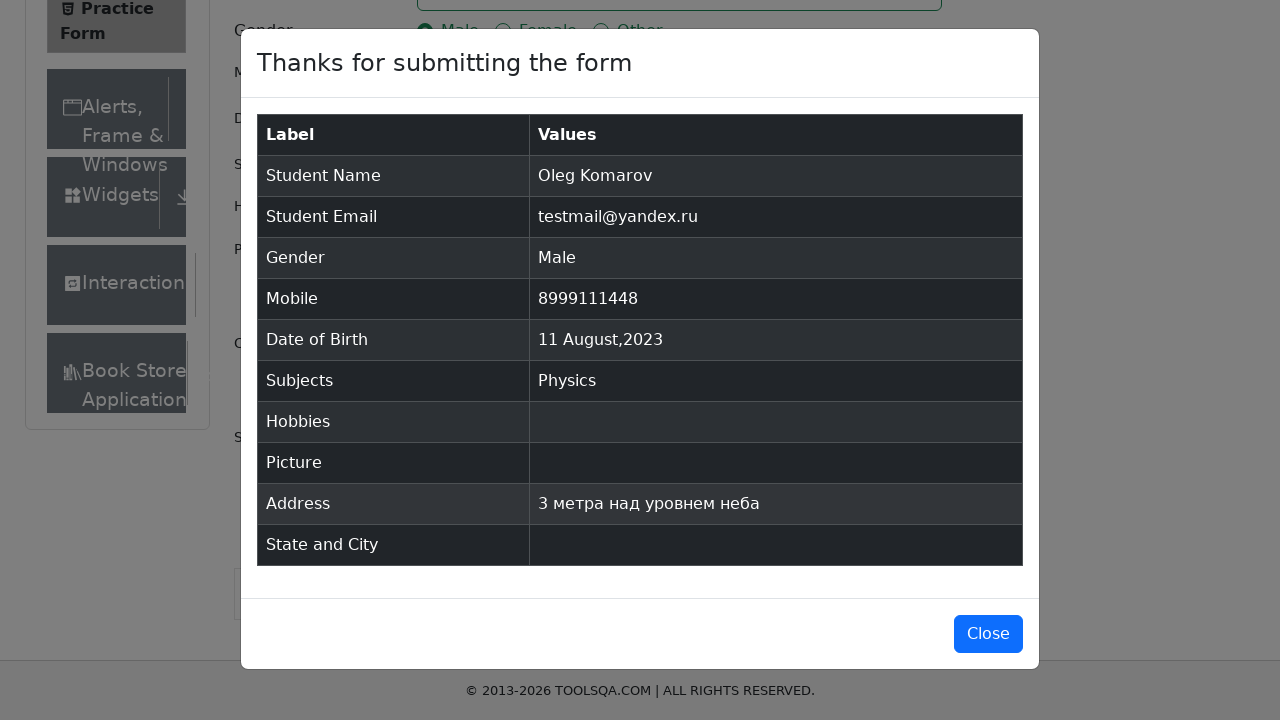

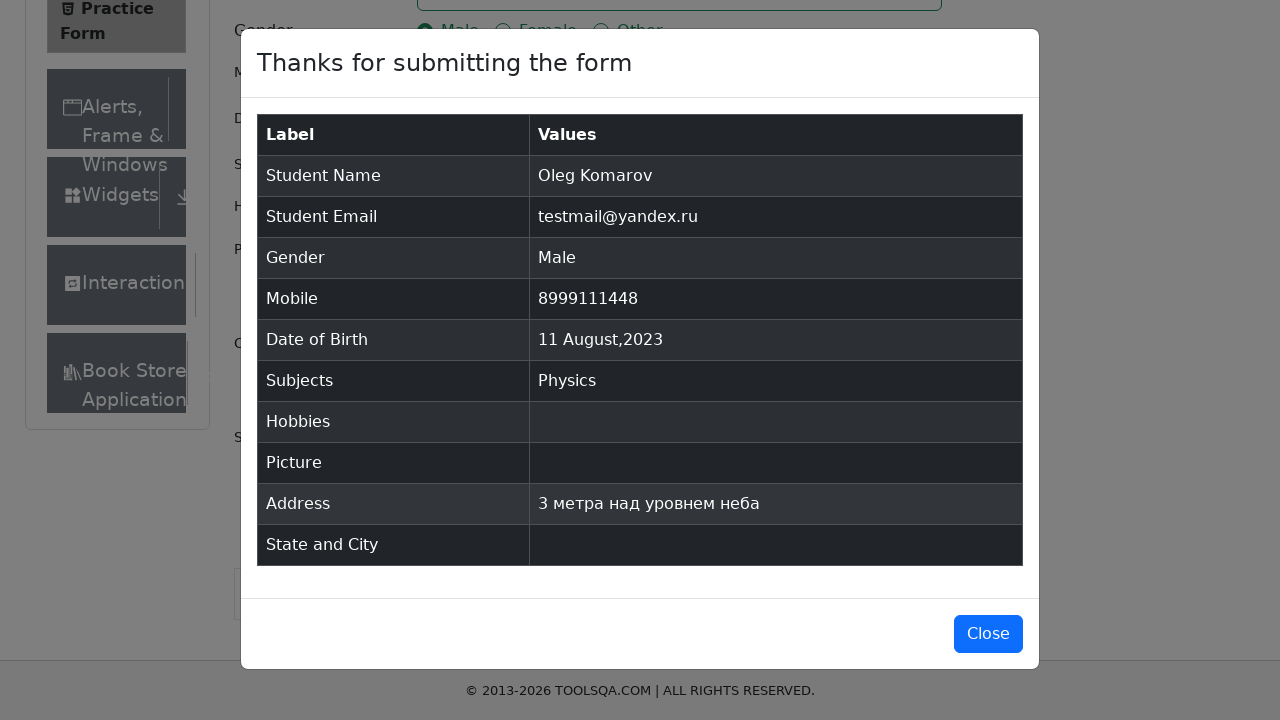